Tests link navigation by clicking on a homepage link and verifying URL change

Starting URL: https://kristinek.github.io/site/examples/actions

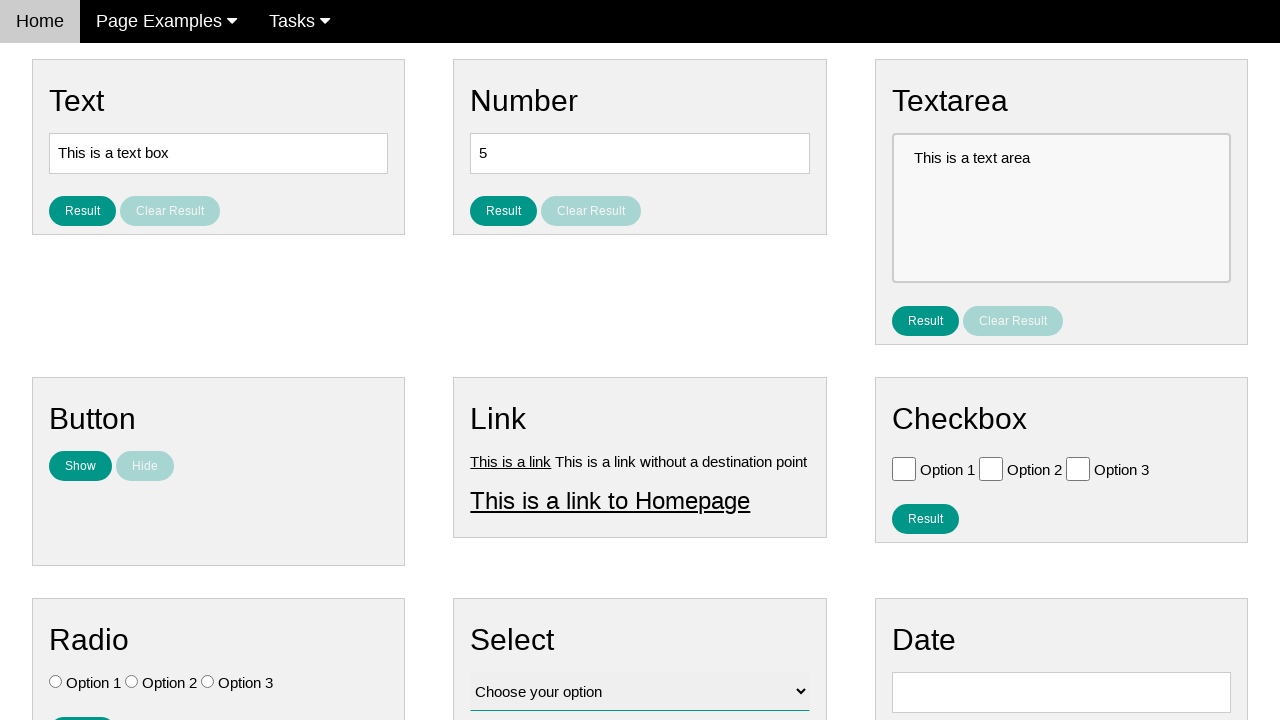

Verified starting URL is https://kristinek.github.io/site/examples/actions
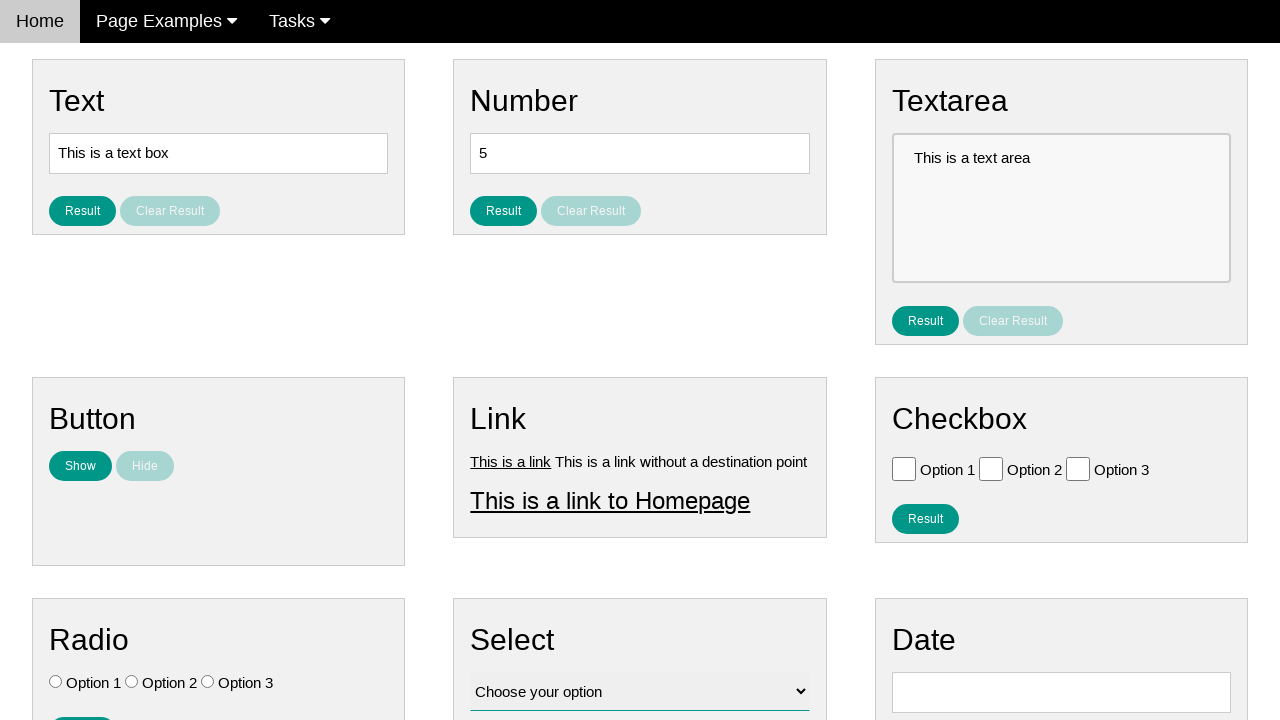

Clicked on homepage link at (610, 500) on #homepage_link
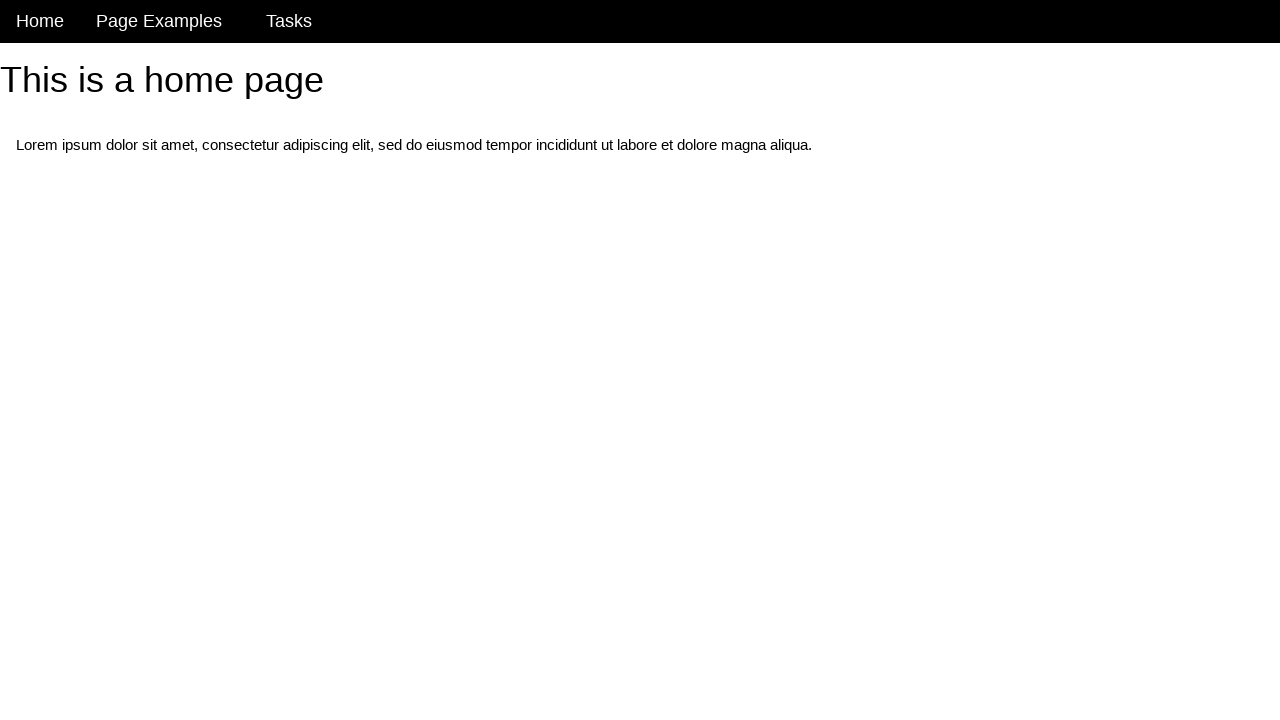

Verified URL changed from starting page
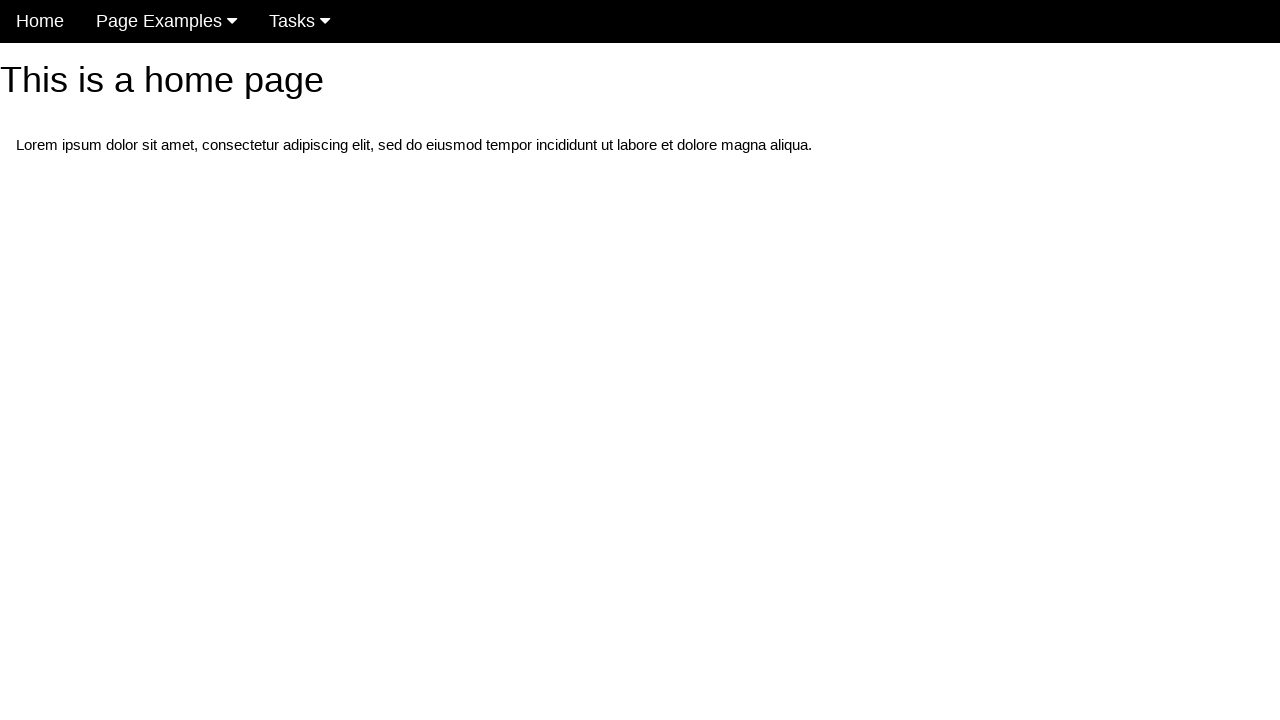

Verified URL is now https://kristinek.github.io/site/
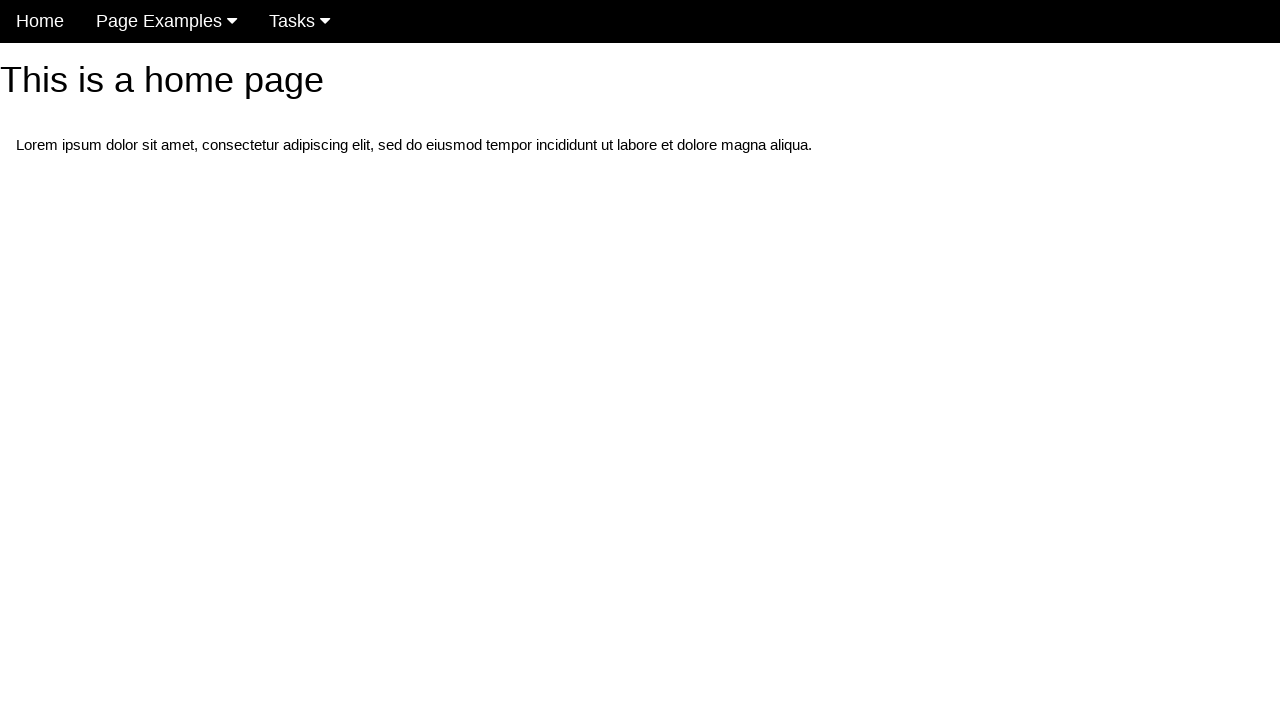

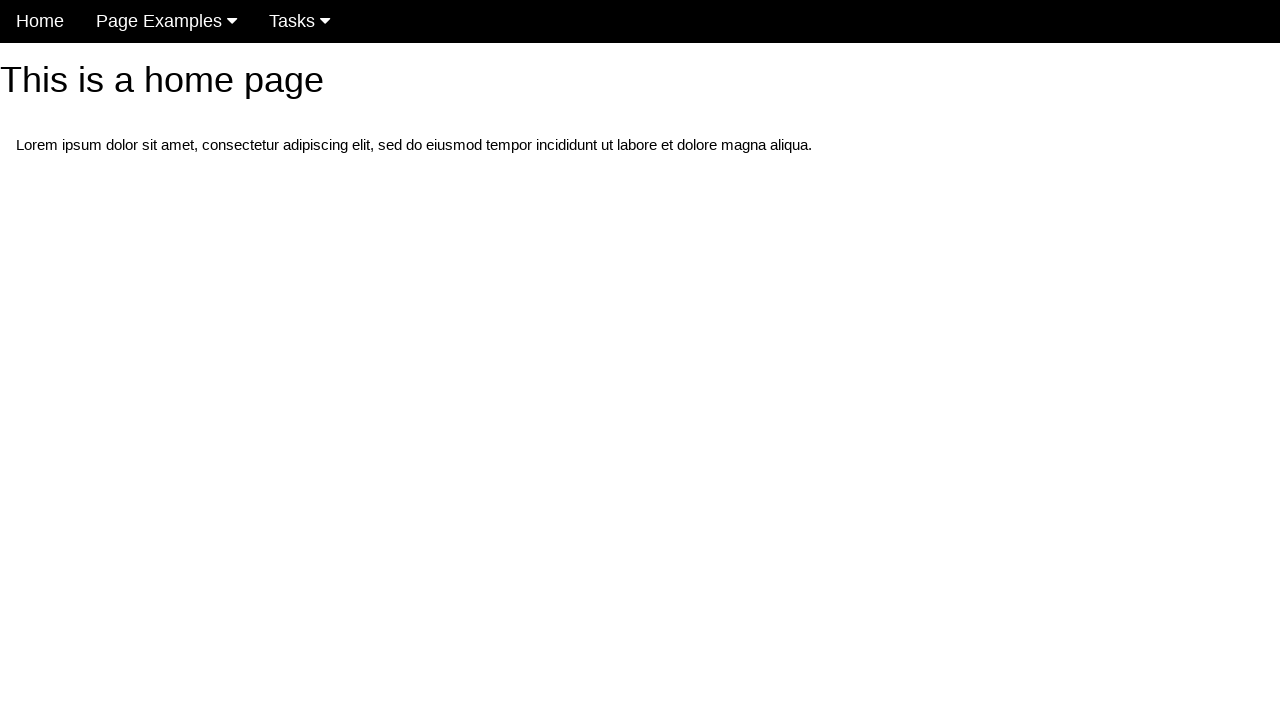